Tests checkbox functionality by clicking on a checkbox and verifying it is enabled and displayed

Starting URL: https://formy-project.herokuapp.com/checkbox

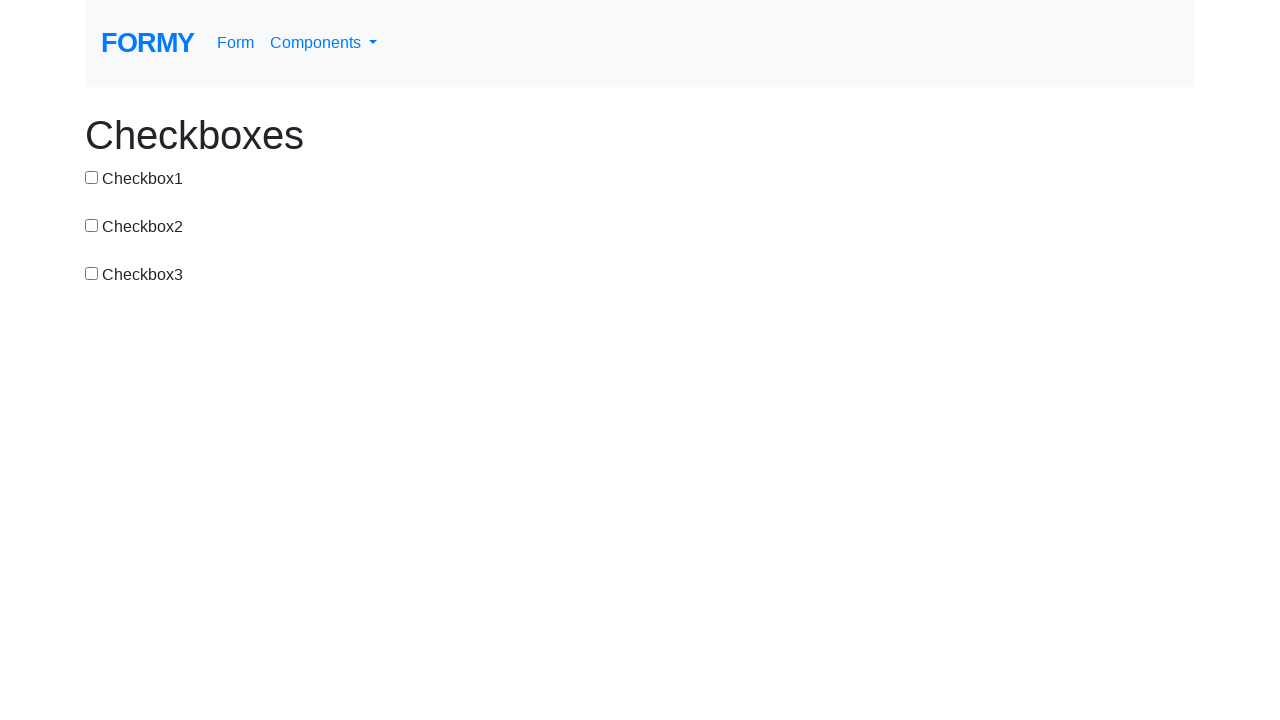

Clicked on the second checkbox at (92, 225) on #checkbox-2
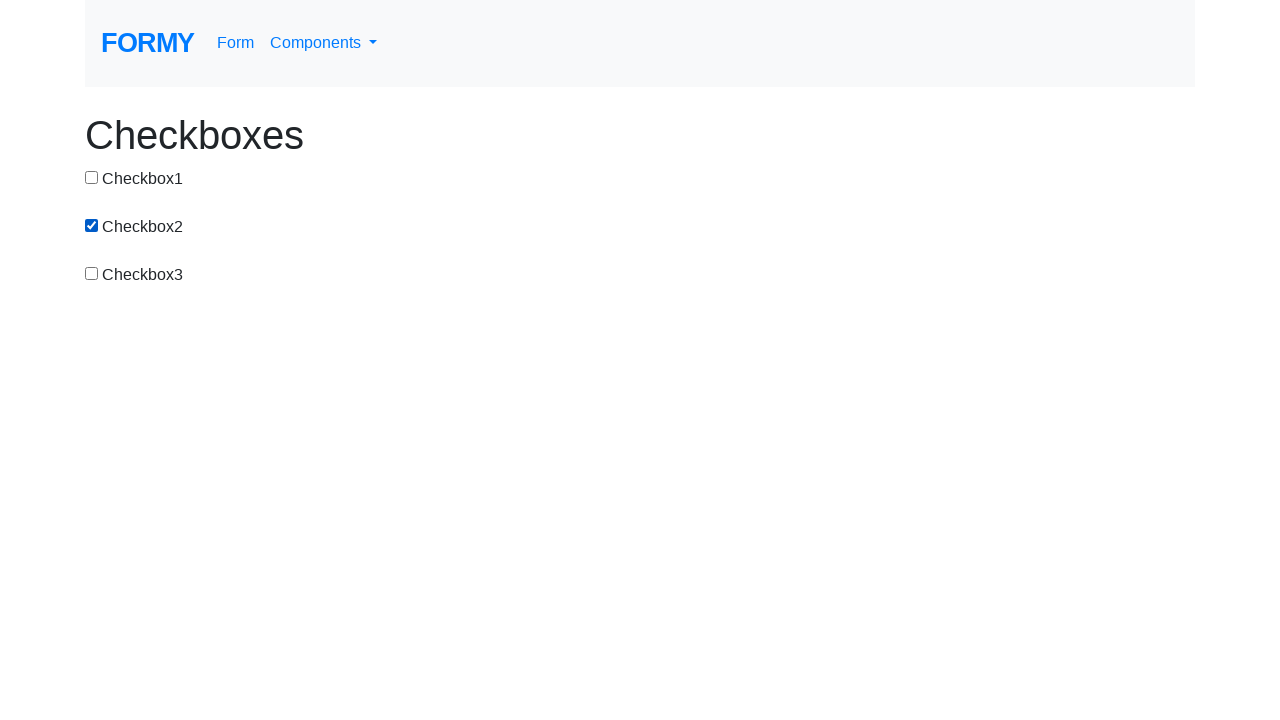

Located the second checkbox element
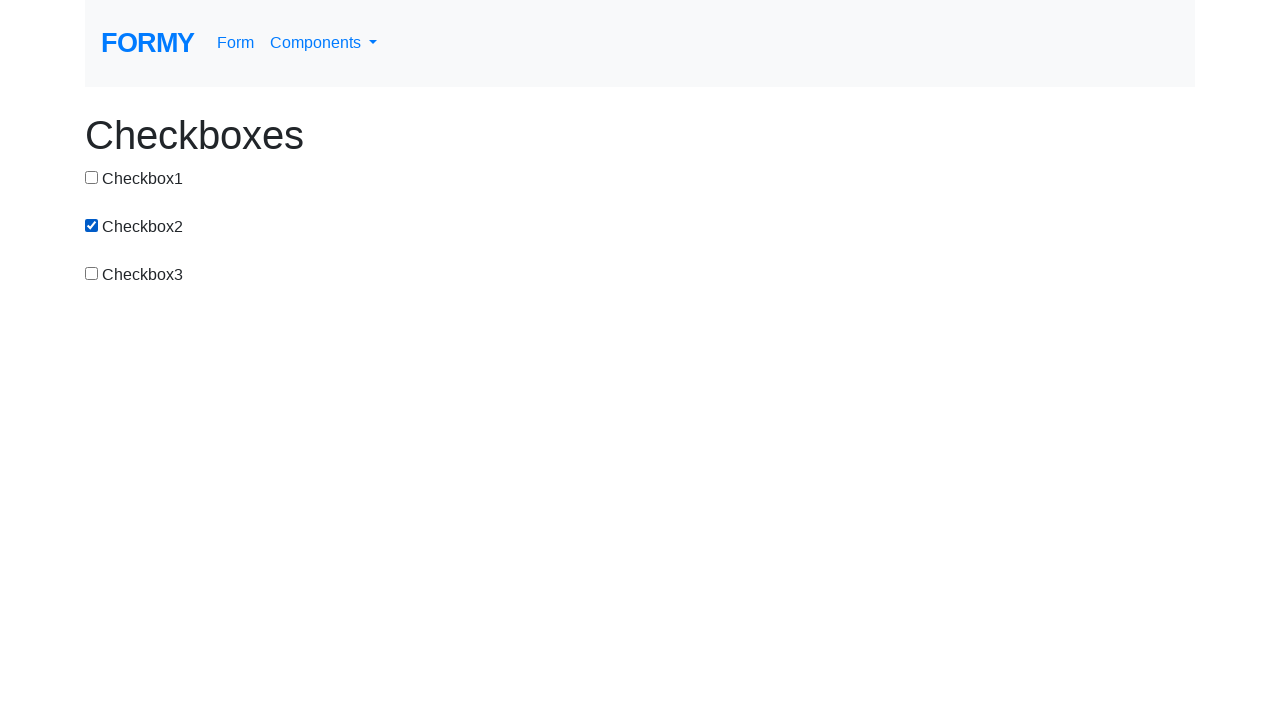

Verified the checkbox is visible
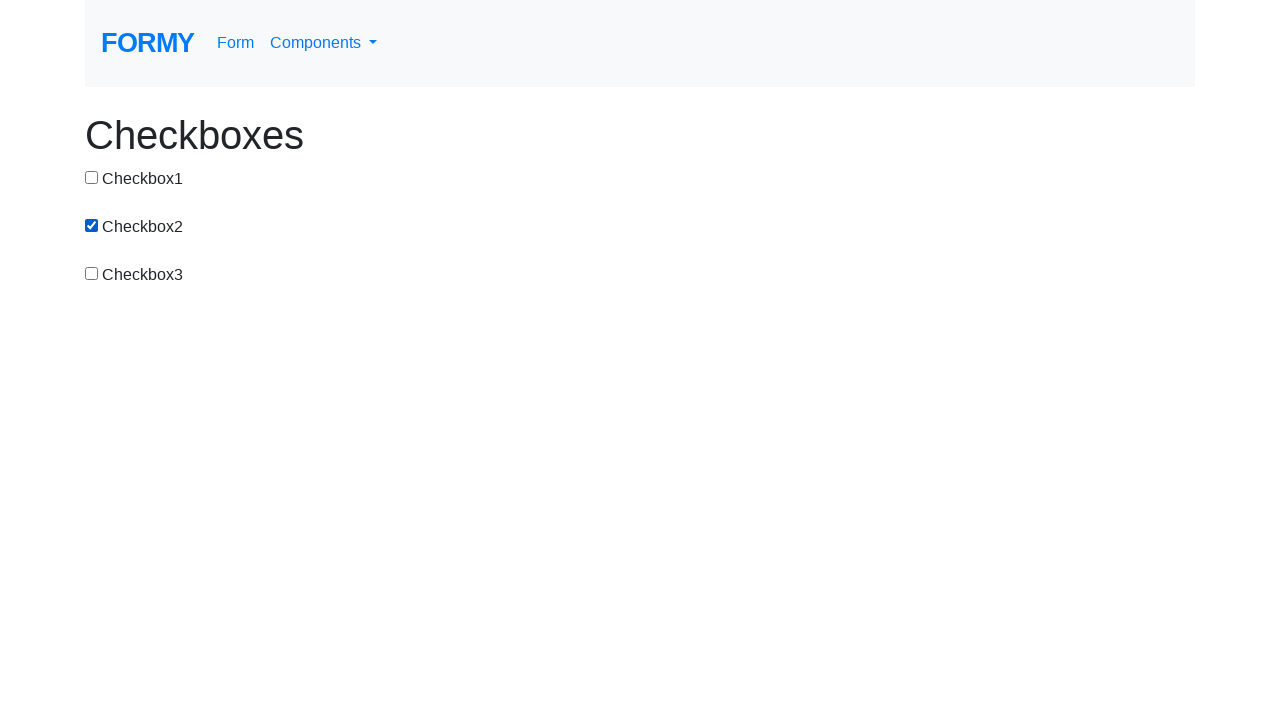

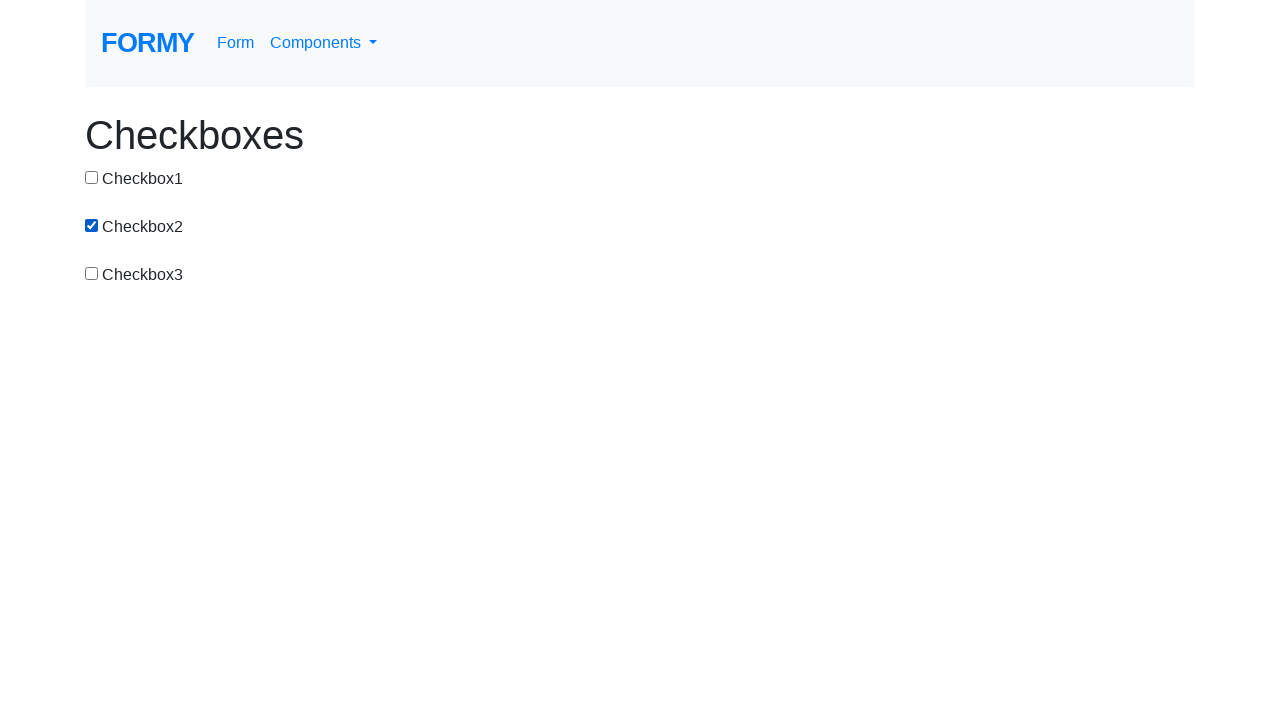